Tests JavaScript confirm dialog interaction by switching to an iframe, triggering an alert, and accepting it

Starting URL: https://www.w3schools.com/js/tryit.asp?filename=tryjs_confirm

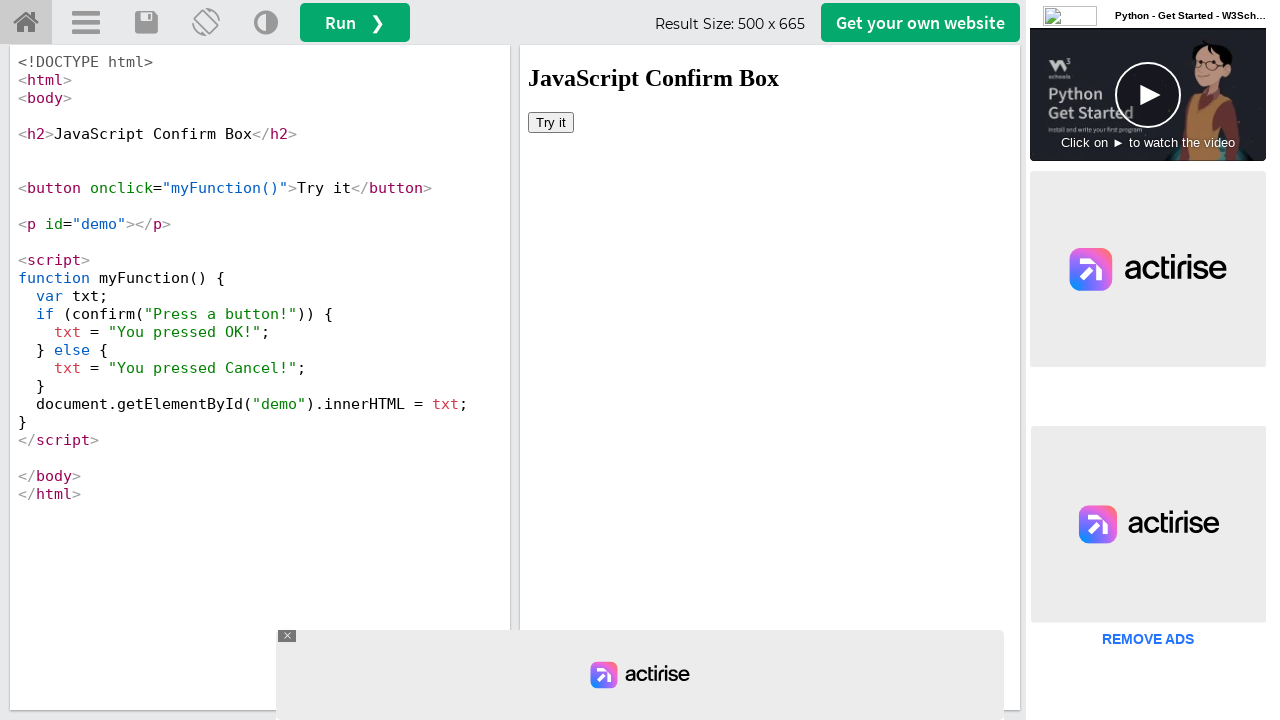

Located iframe containing the example code
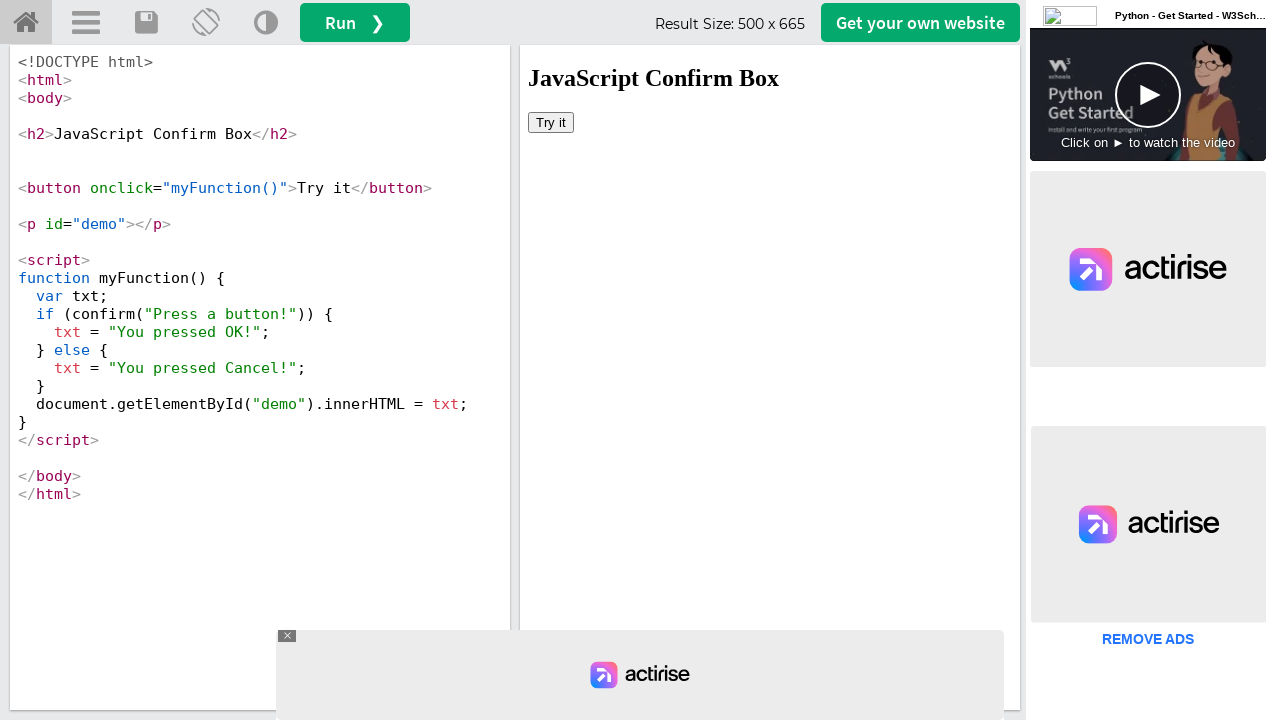

Clicked 'Try it' button to trigger confirm dialog at (551, 122) on iframe[name='iframeResult'] >> internal:control=enter-frame >> button:has-text('
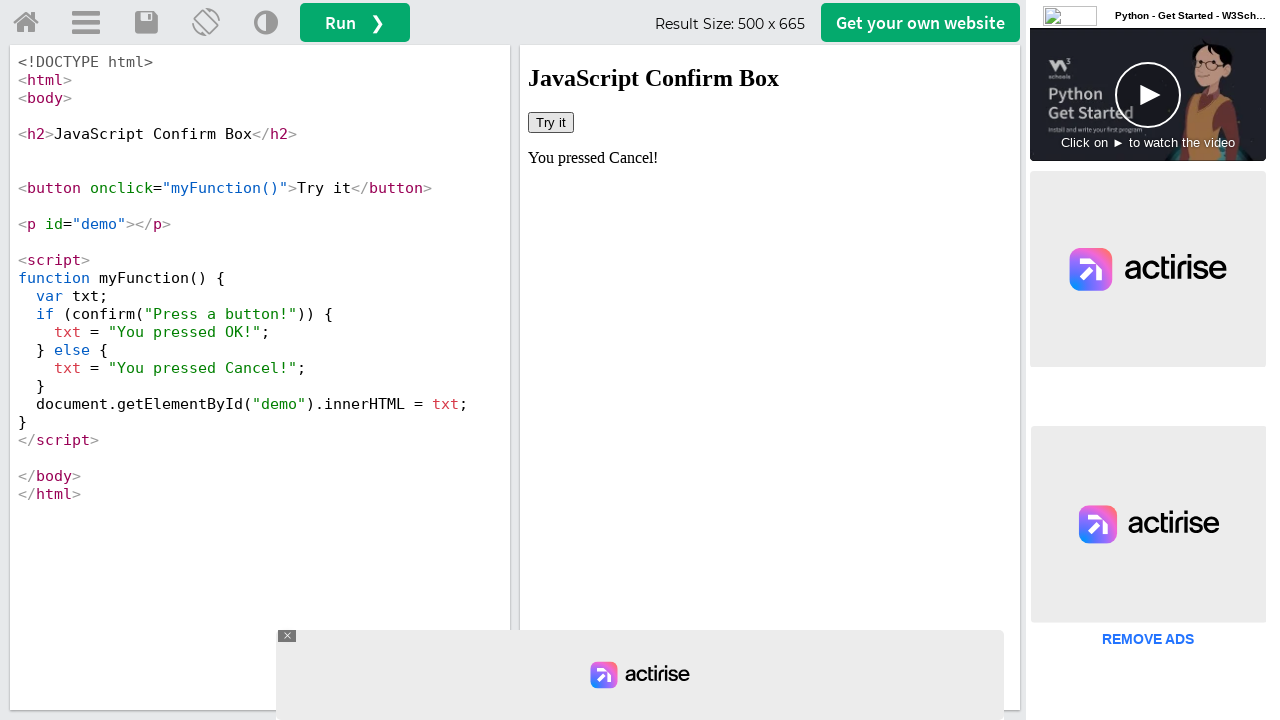

Set up dialog handler to accept confirm dialog
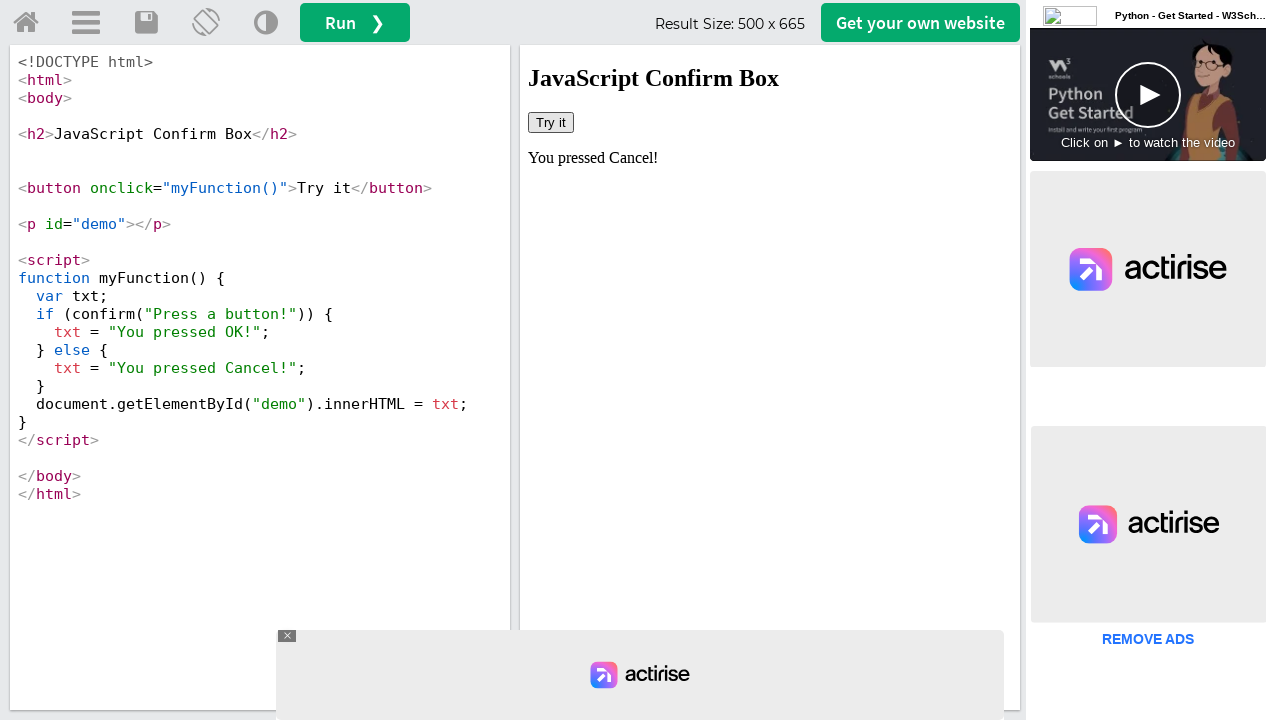

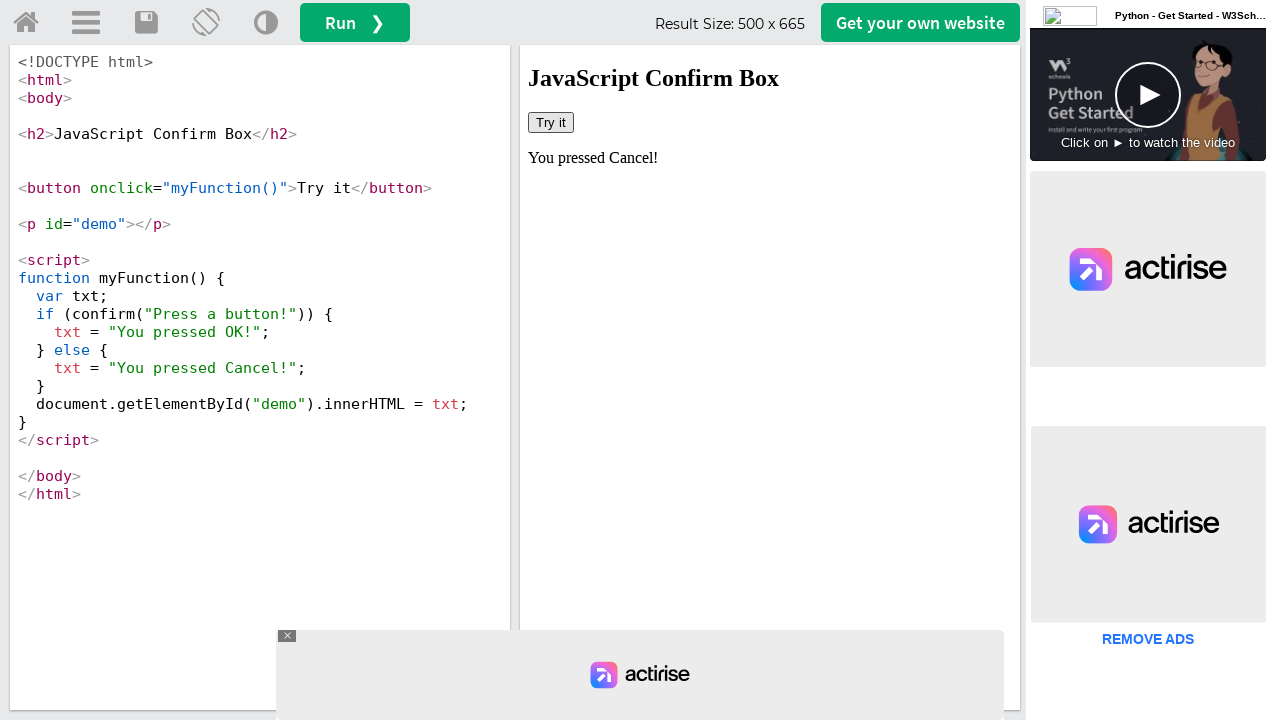